Tests submitting a valid text box form with name, email, current address, and permanent address fields, then verifies the submitted data appears in the output section.

Starting URL: https://demoqa.com/text-box

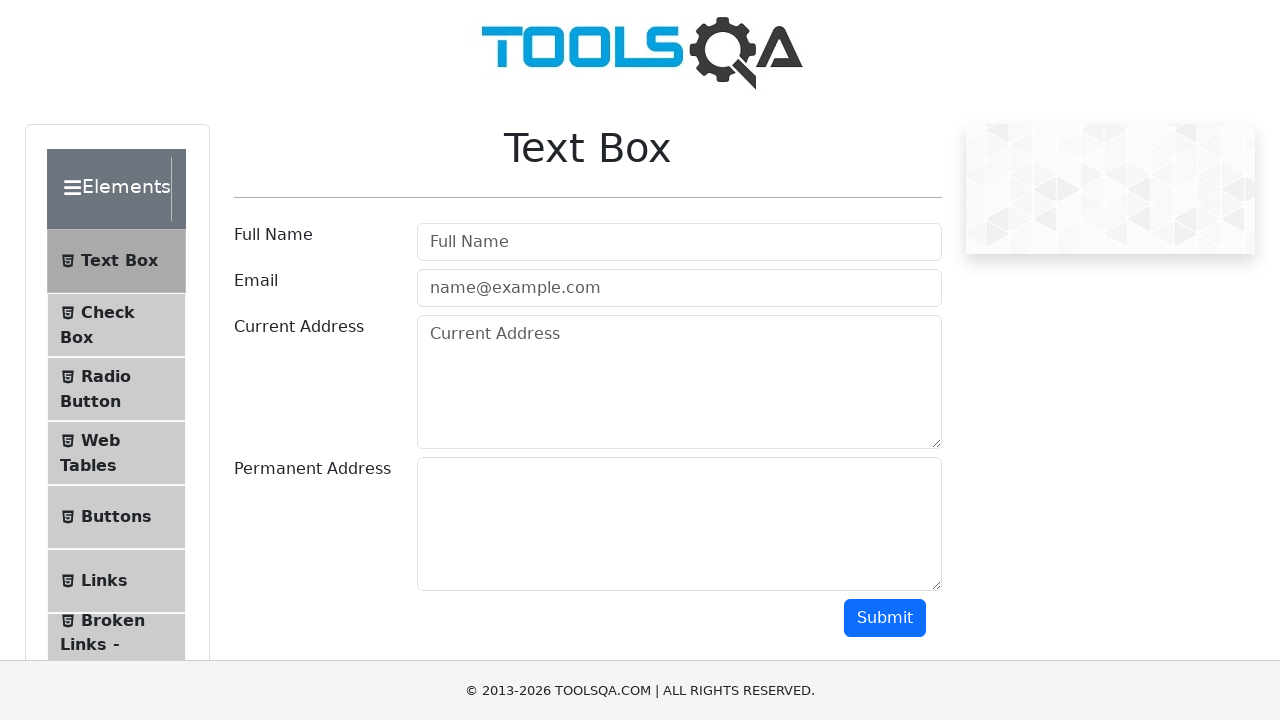

Filled name field with 'John Wick' on #userName
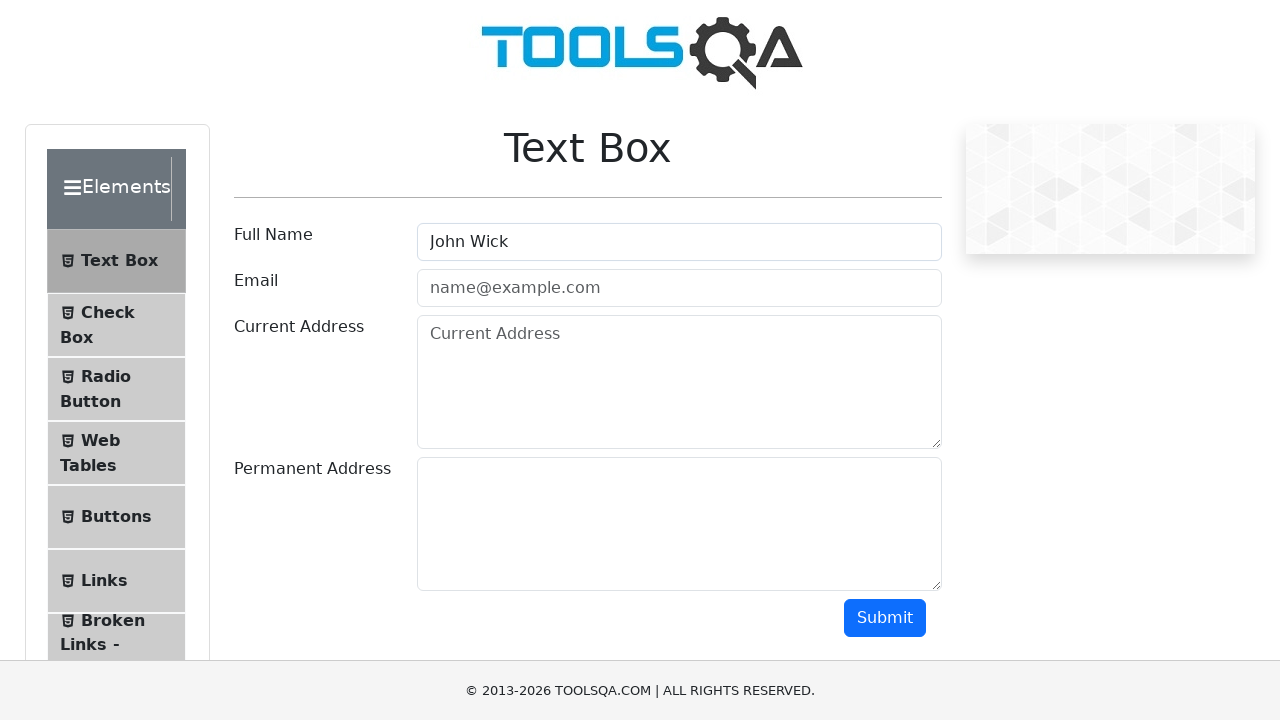

Filled email field with 'Random@random.com' on #userEmail
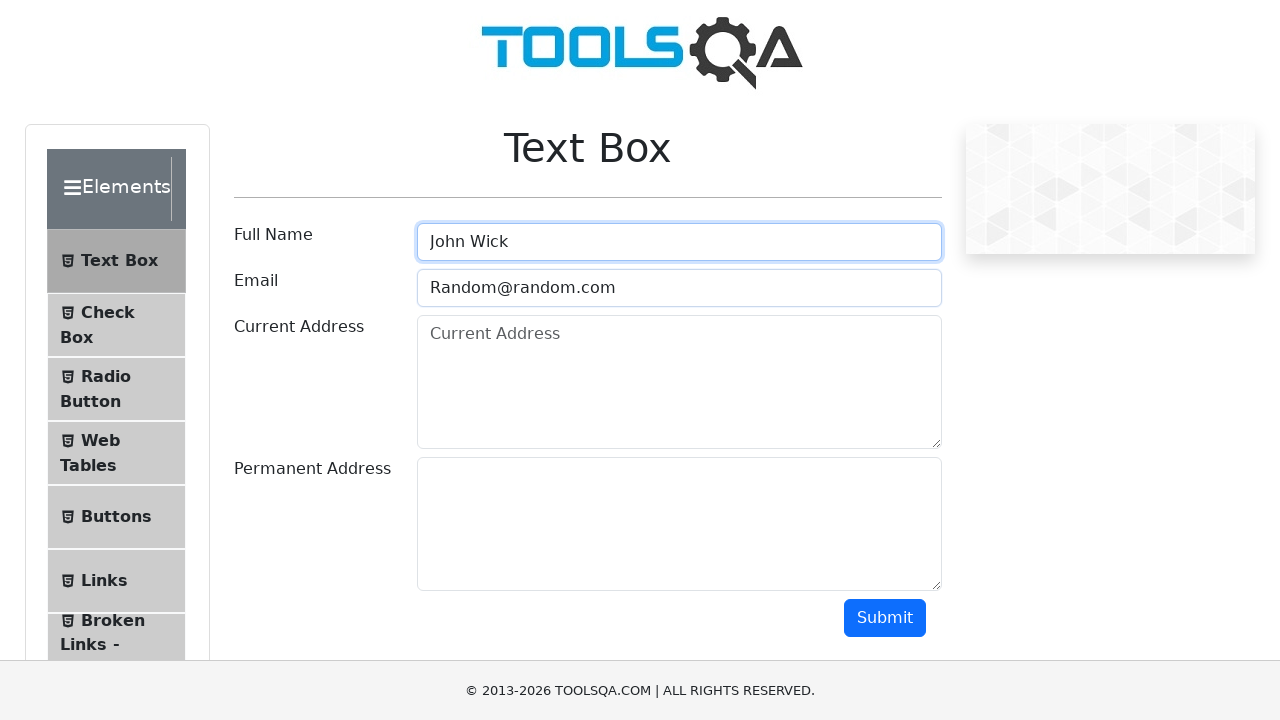

Filled current address field with '123 No Where Fast' on #currentAddress
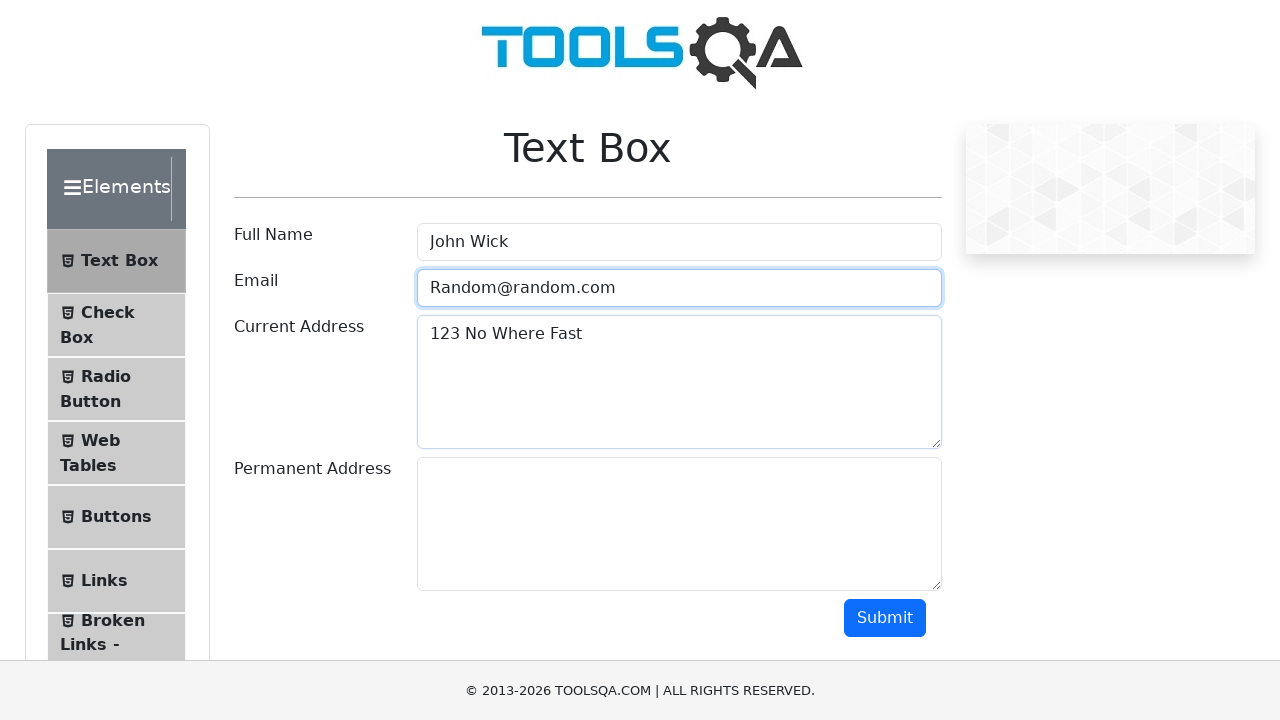

Filled permanent address field with '123 Super Secret Hideout' on #permanentAddress
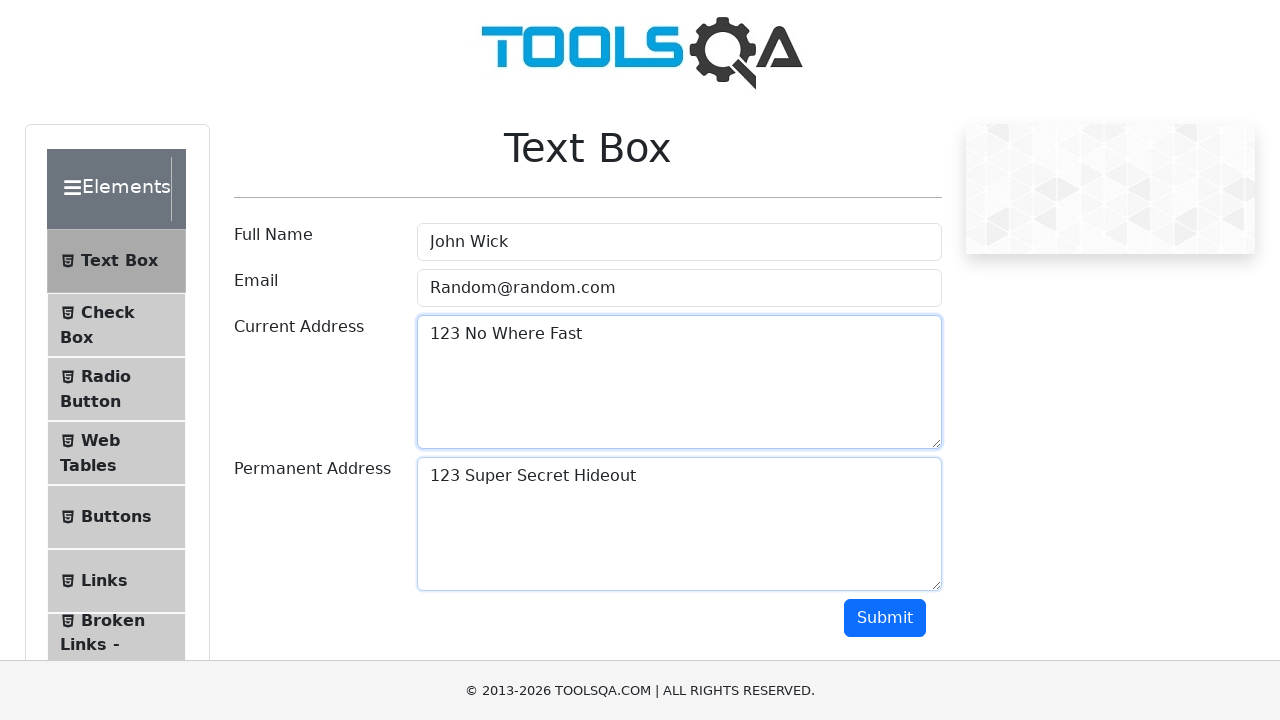

Clicked submit button to submit the form at (885, 618) on #submit
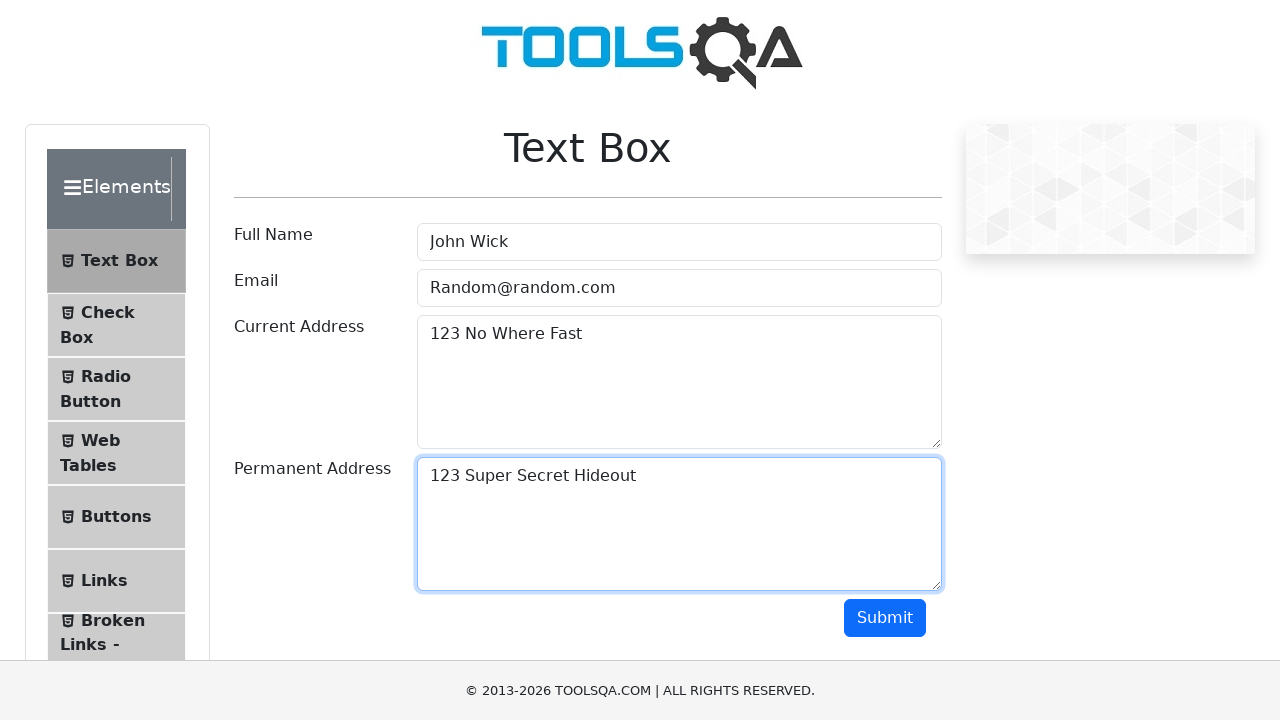

Name field appeared in output section
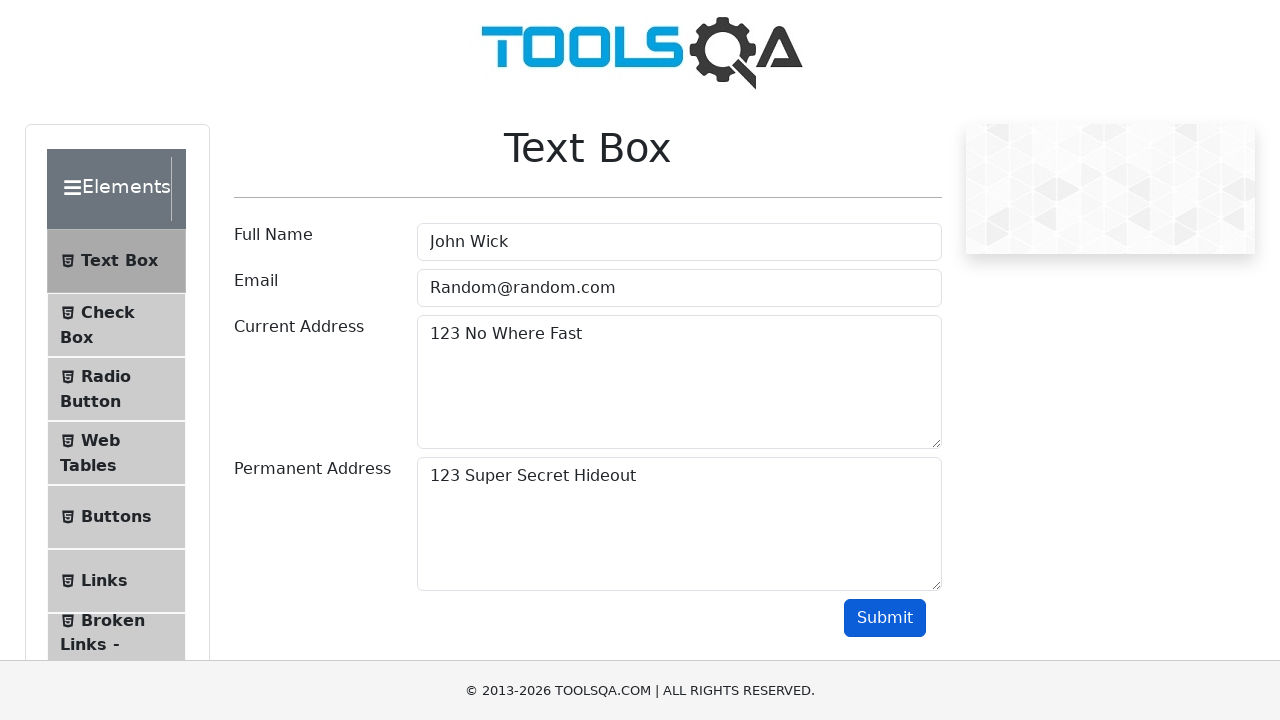

Output section loaded with submitted form data
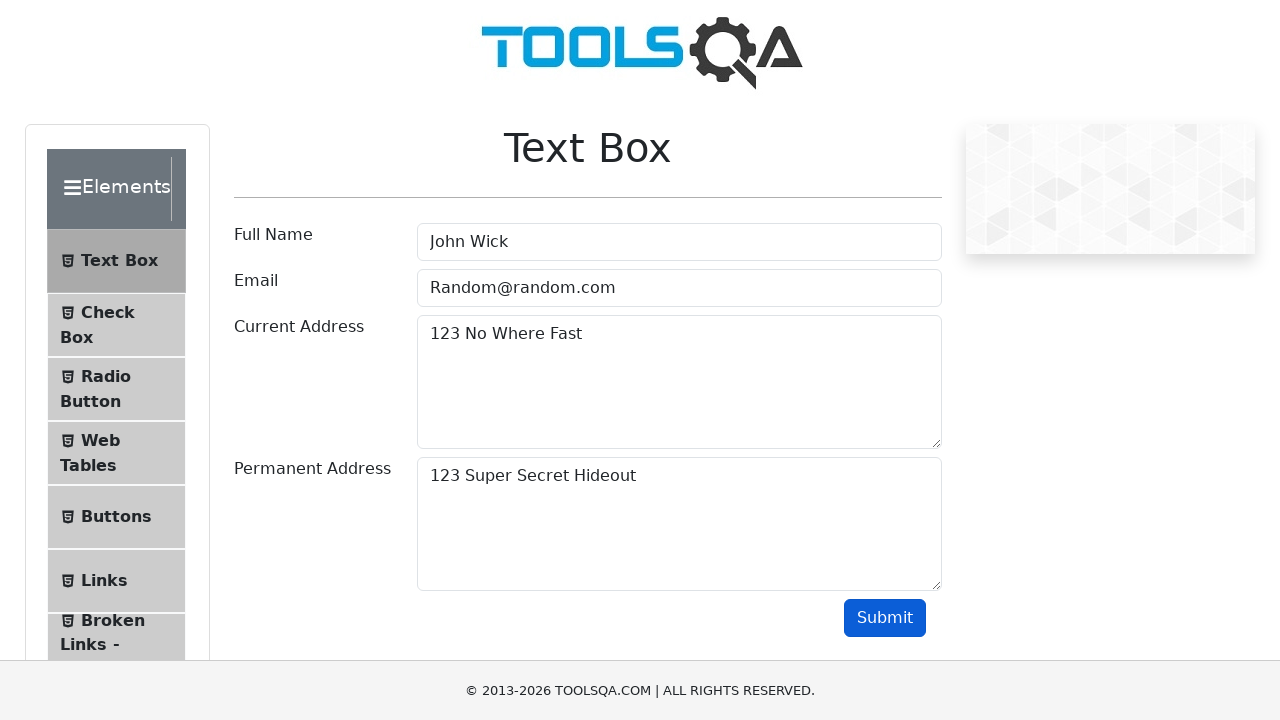

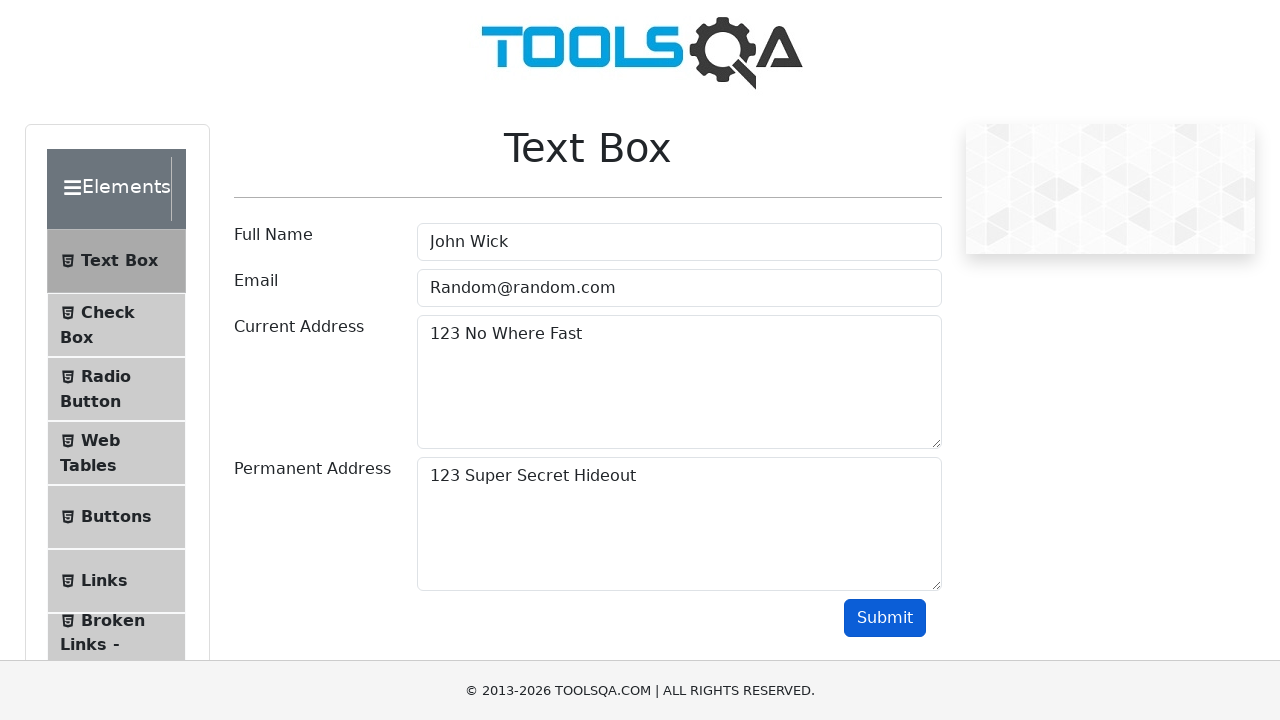